Tests navigation by clicking a link that opens a new tab and switching to it

Starting URL: https://www.toolsqa.com/selenium-training/

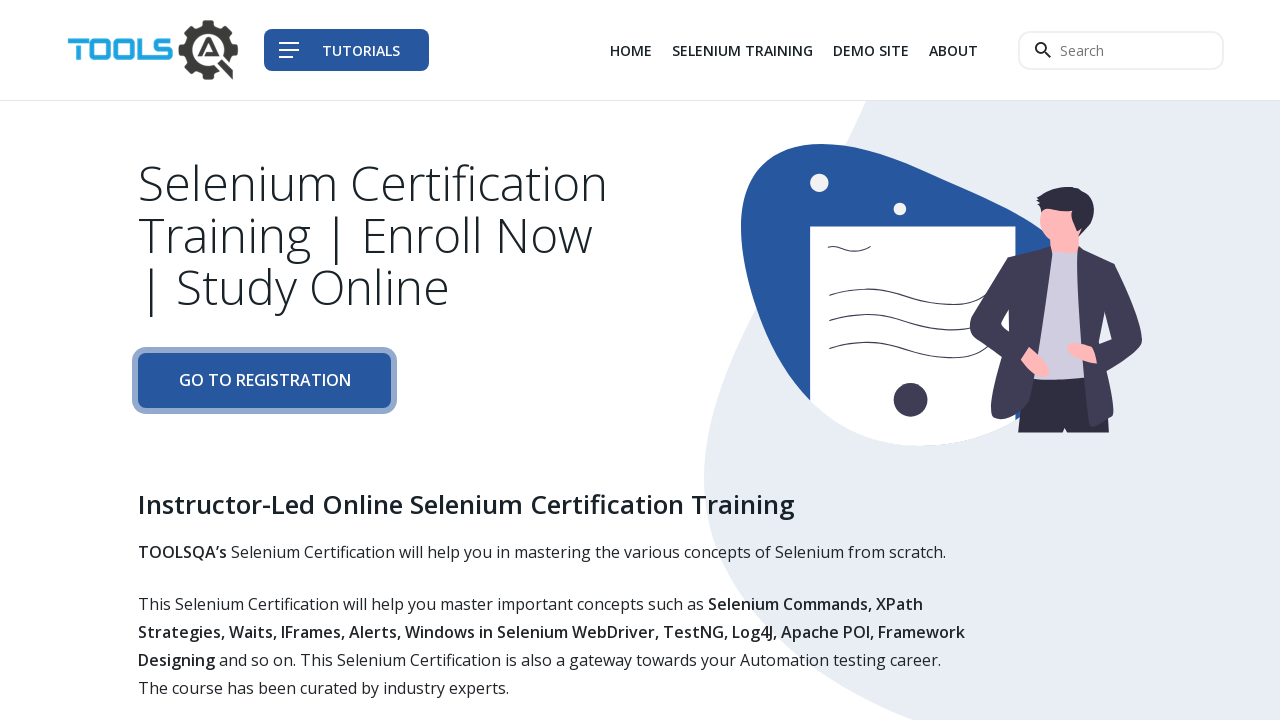

Clicked on demo site link in navigation (3rd list item) at (871, 50) on div.col-auto li:nth-child(3) a
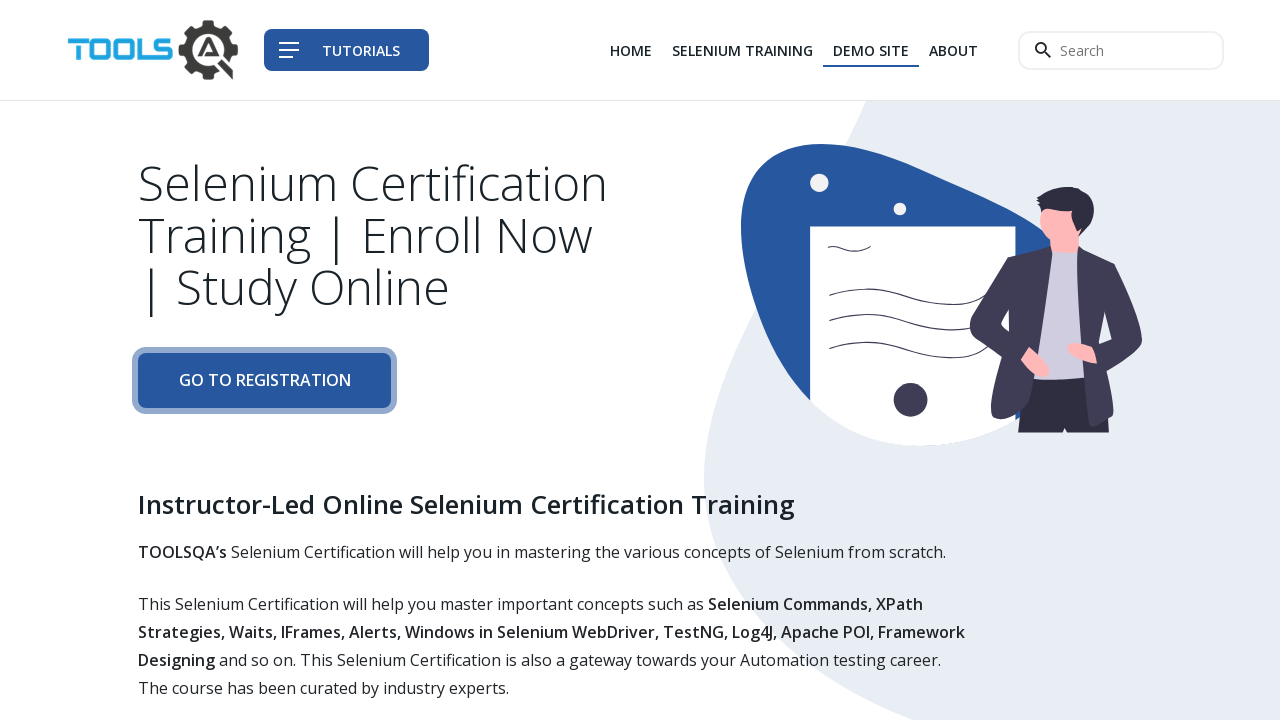

New tab opened and captured
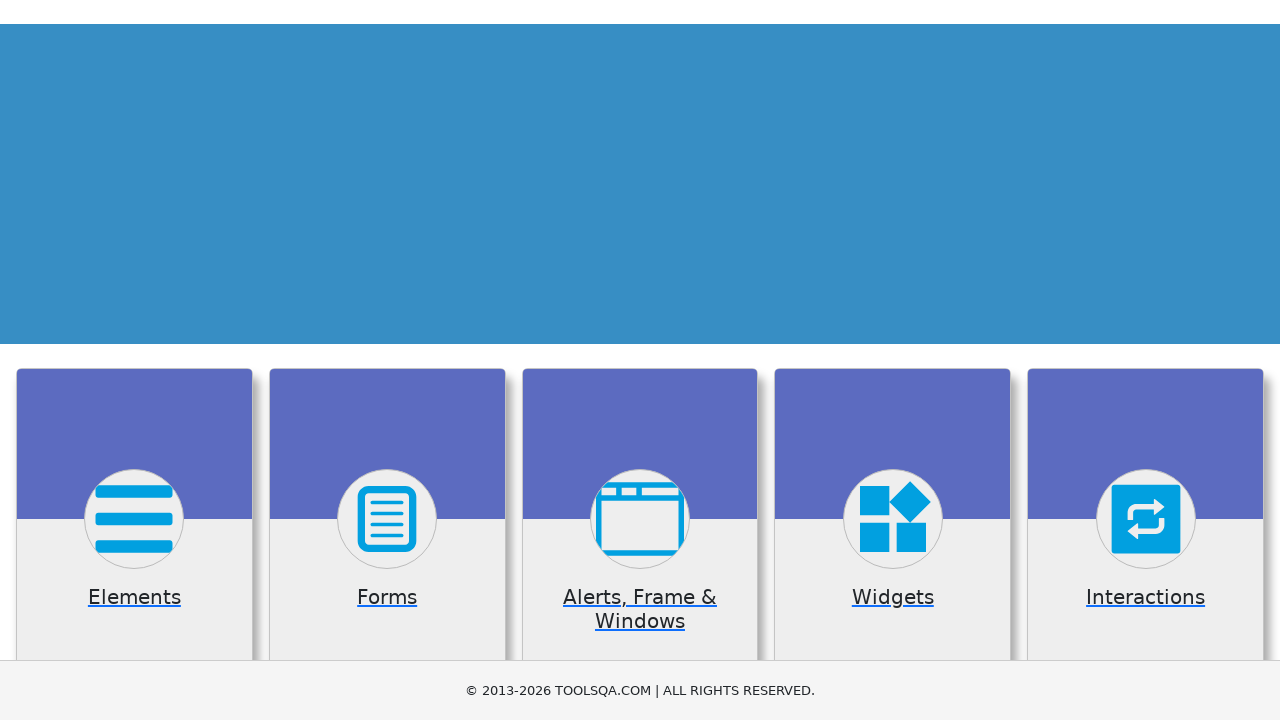

New tab page fully loaded
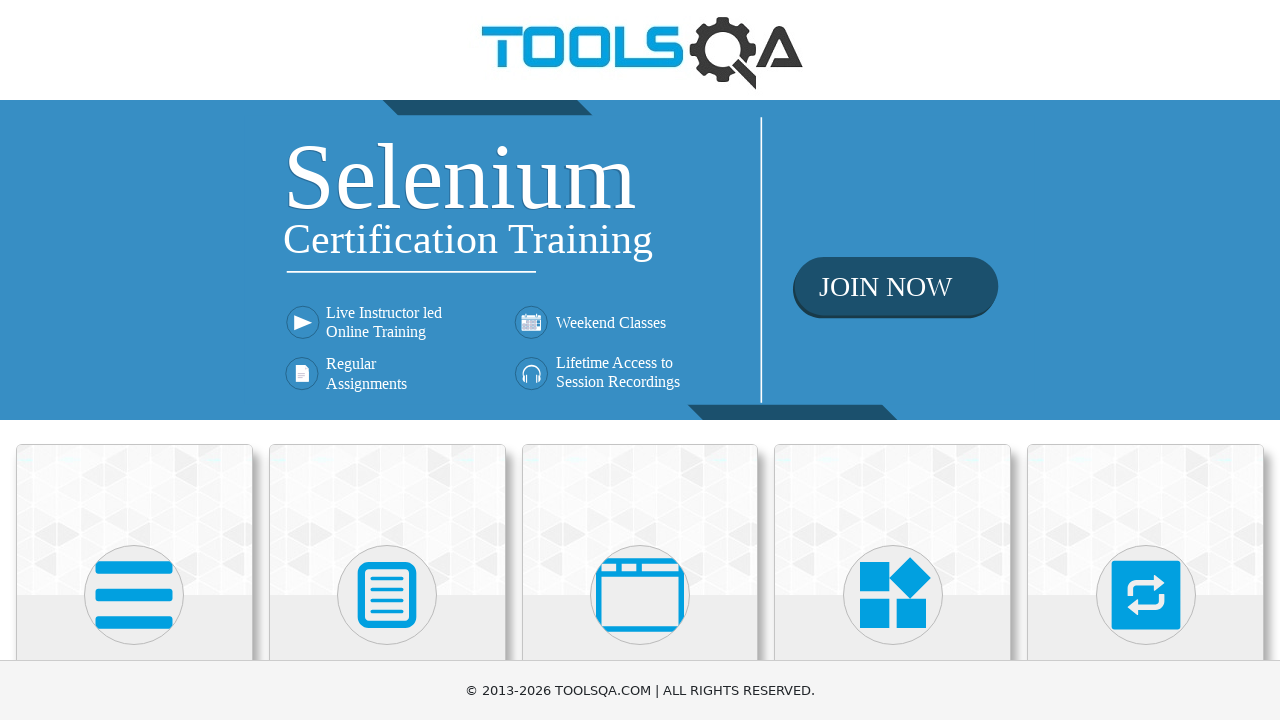

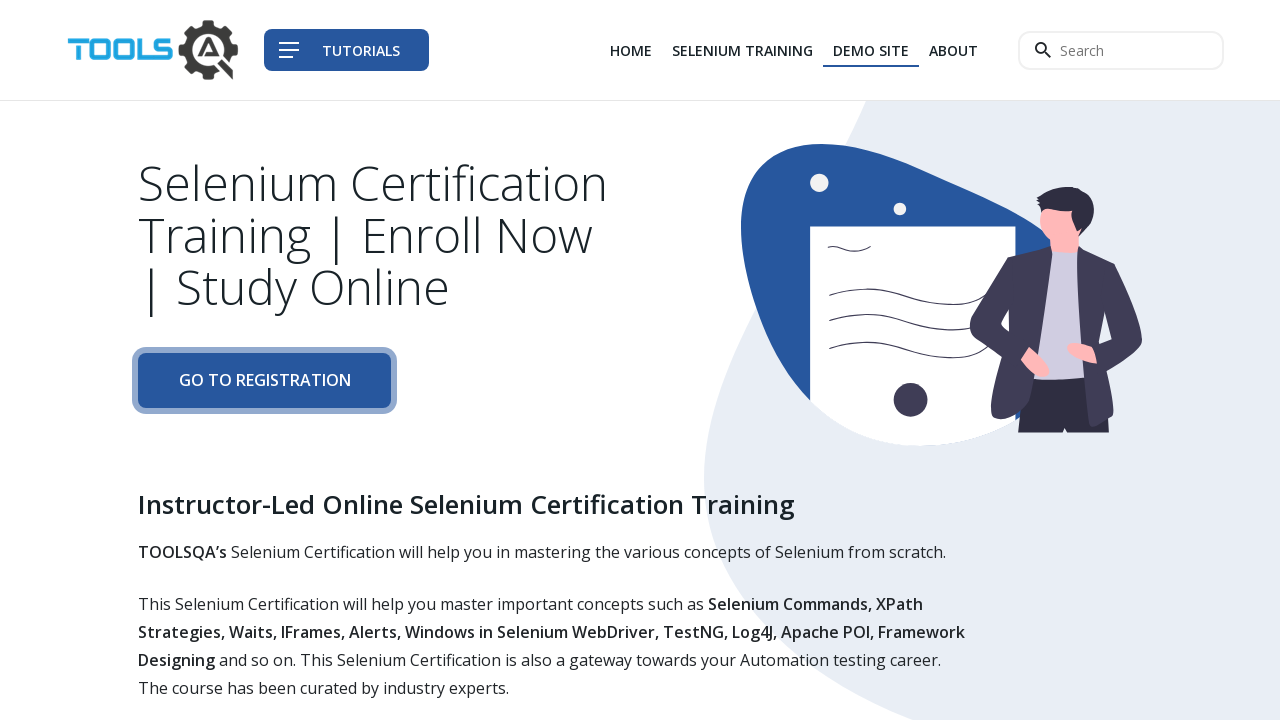